Tests that todo data persists after page reload

Starting URL: https://demo.playwright.dev/todomvc

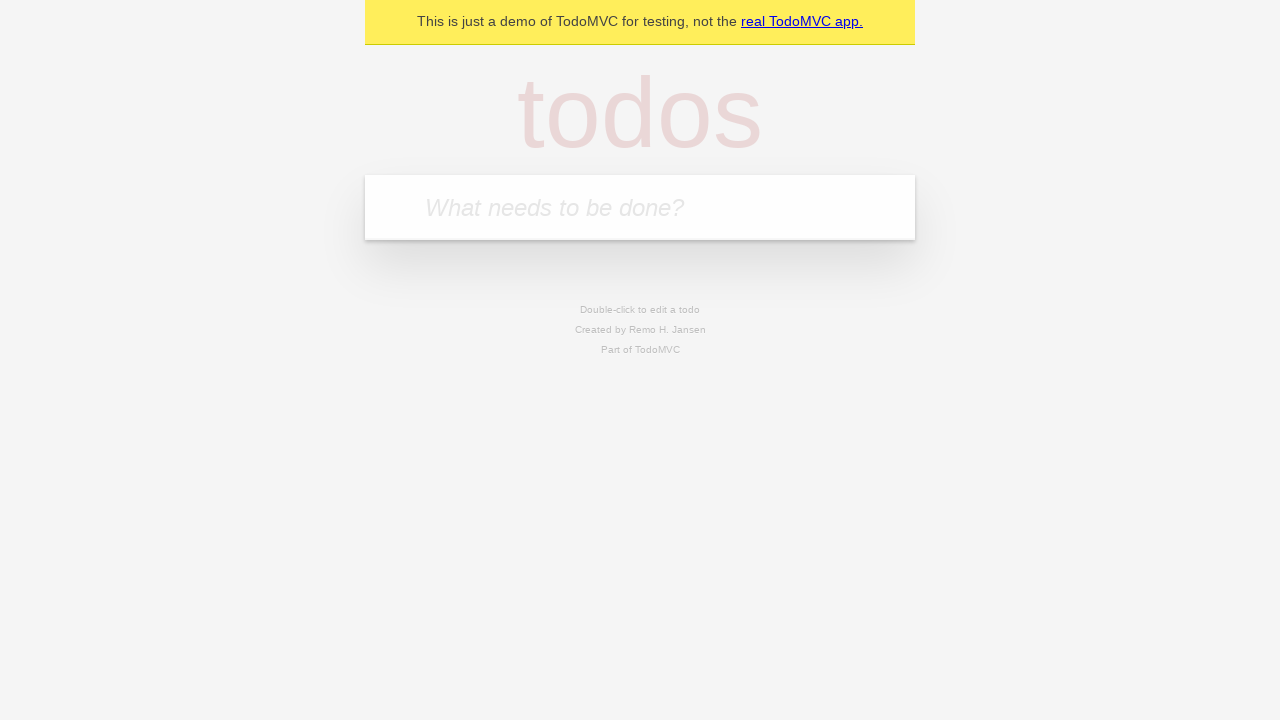

Filled todo input with 'buy some cheese' on internal:attr=[placeholder="What needs to be done?"i]
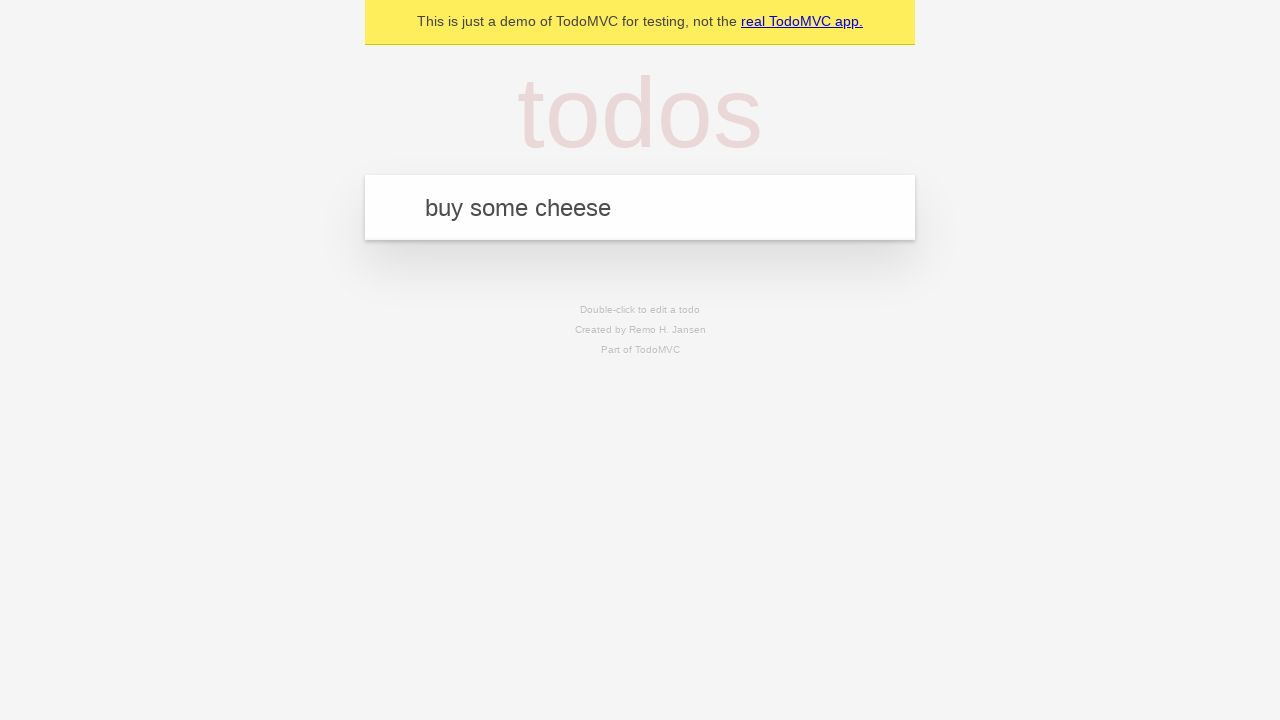

Pressed Enter to create first todo item on internal:attr=[placeholder="What needs to be done?"i]
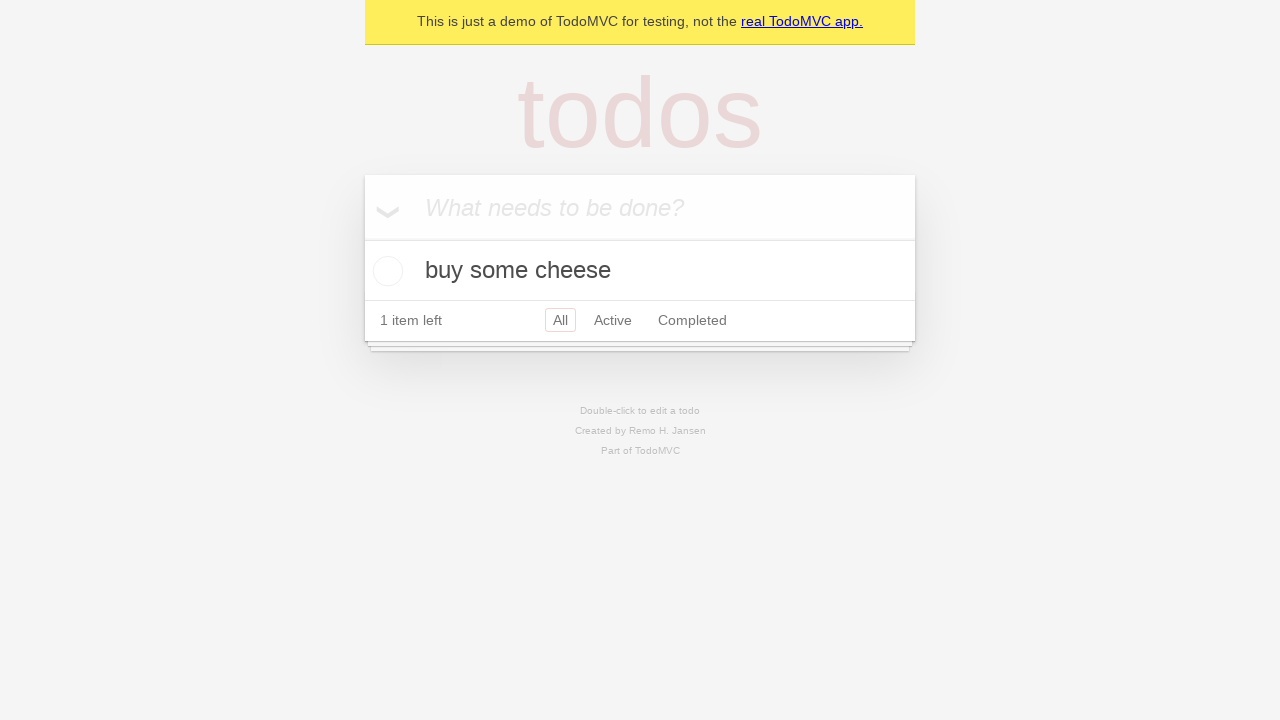

Filled todo input with 'feed the cat' on internal:attr=[placeholder="What needs to be done?"i]
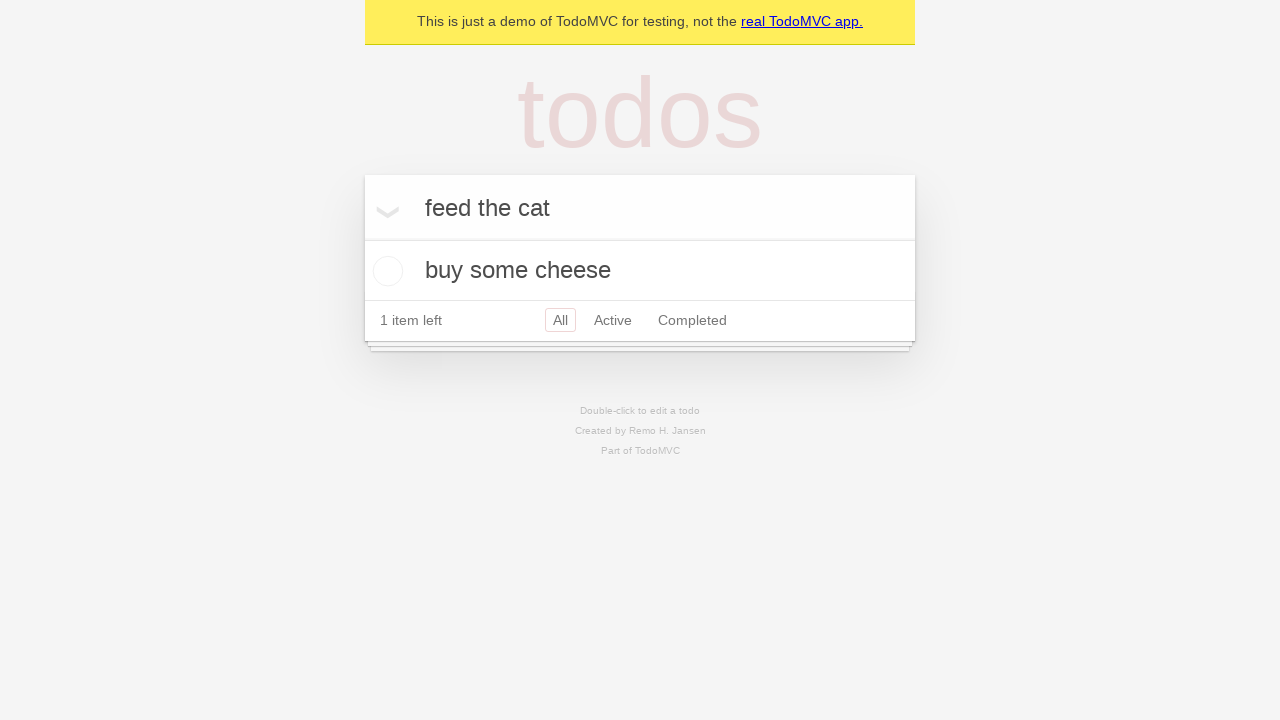

Pressed Enter to create second todo item on internal:attr=[placeholder="What needs to be done?"i]
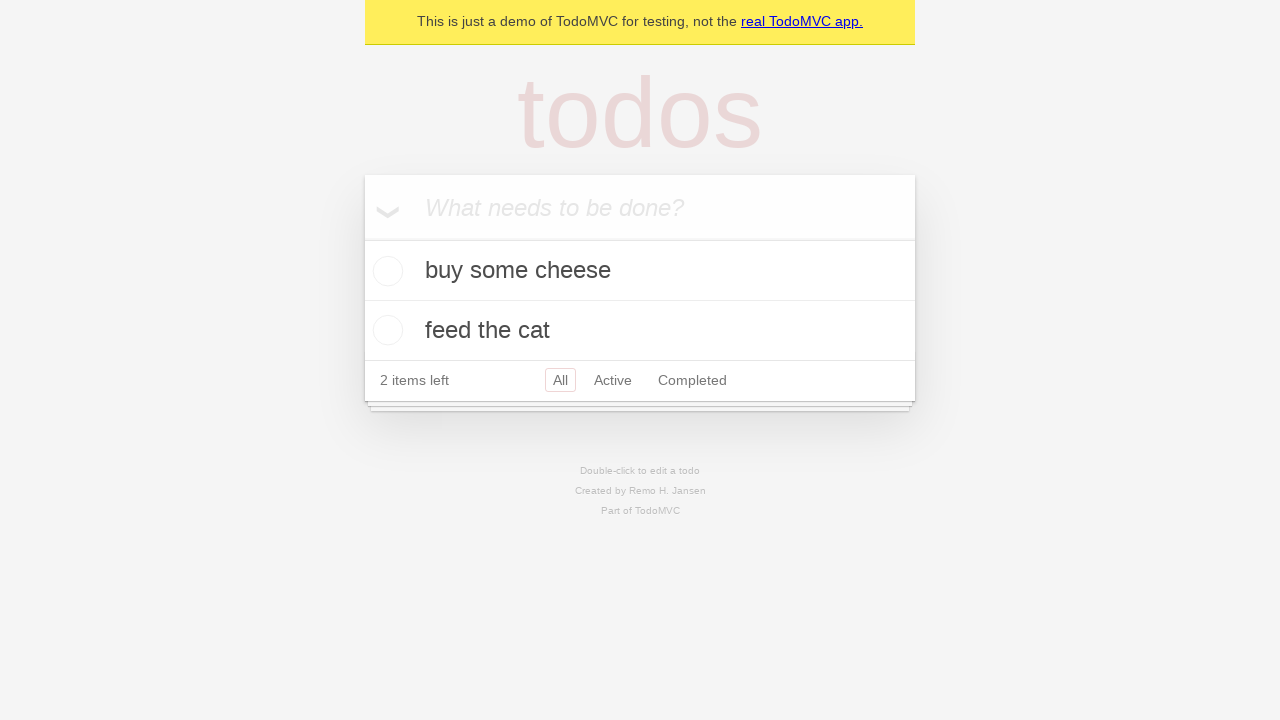

Checked the first todo item at (385, 271) on [data-testid='todo-item'] >> nth=0 >> internal:role=checkbox
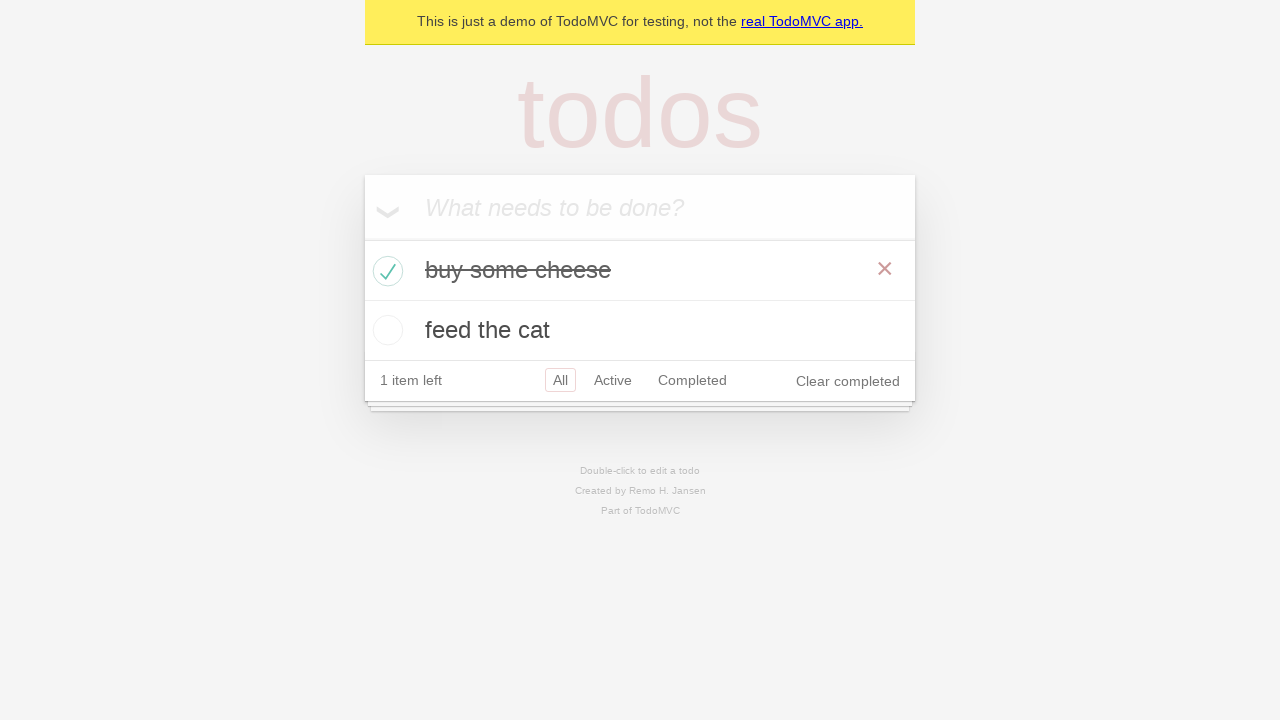

Reloaded the page to test data persistence
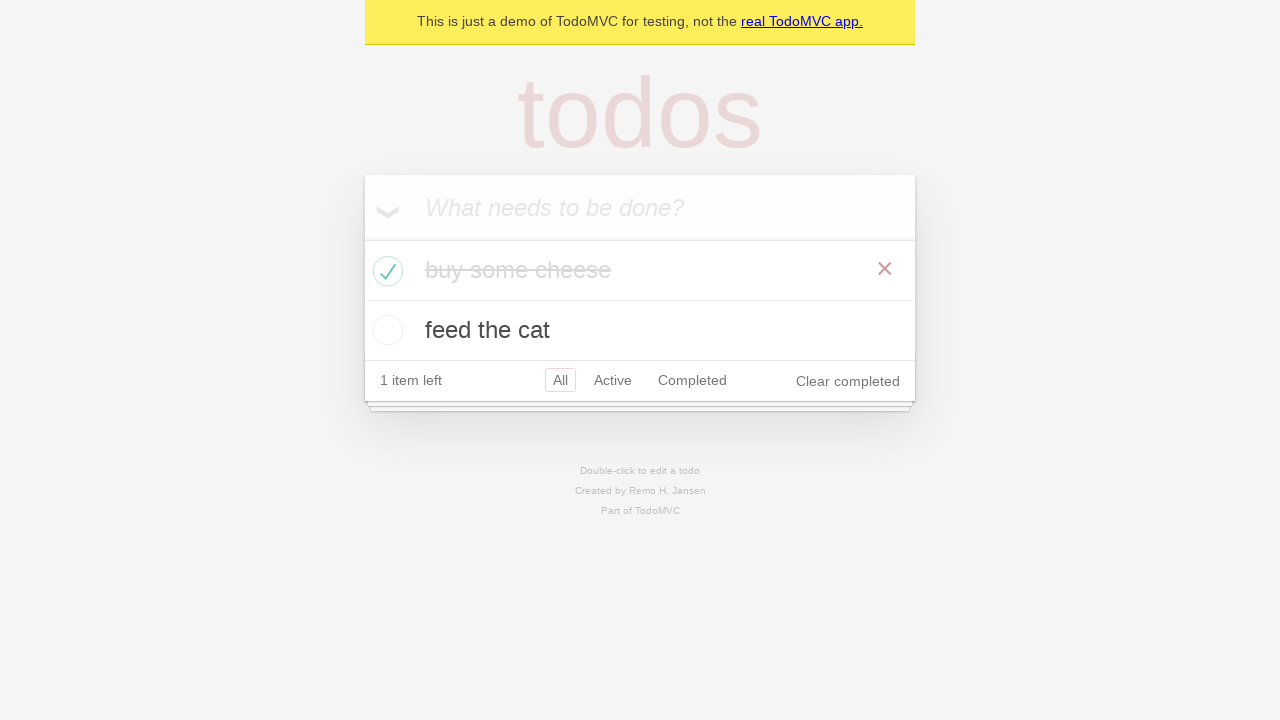

Waited for second todo item to load after page reload
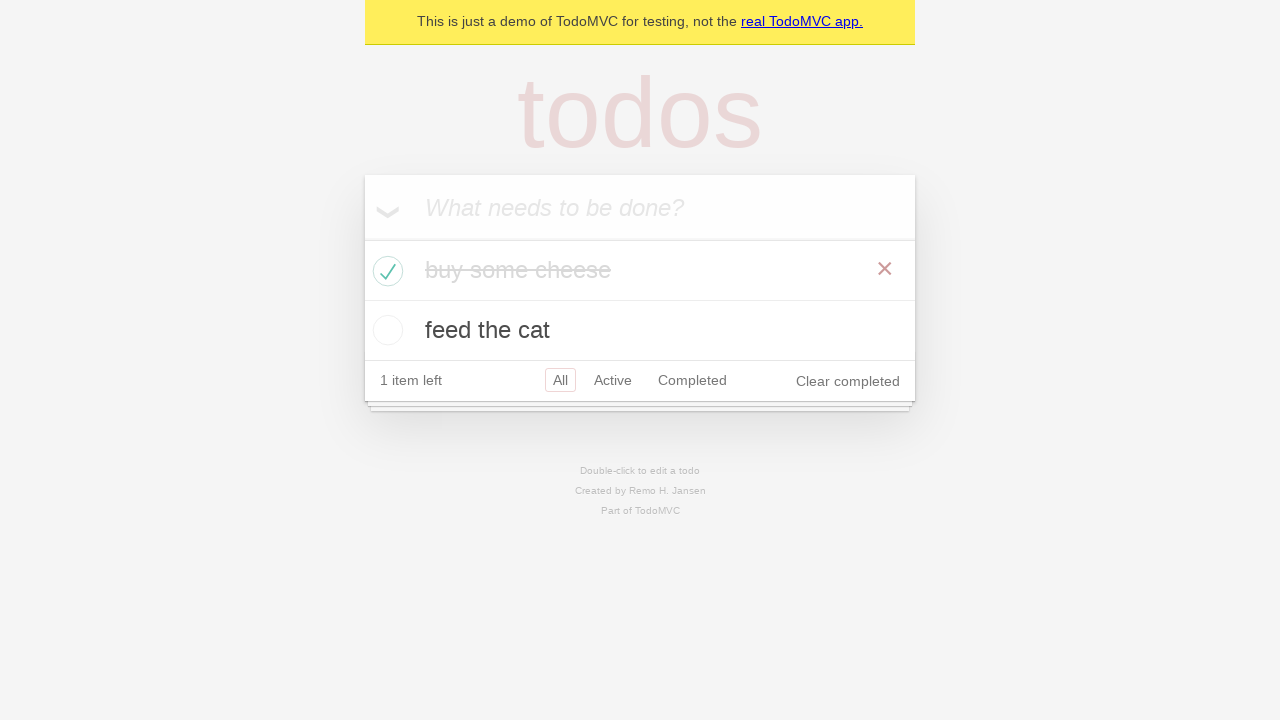

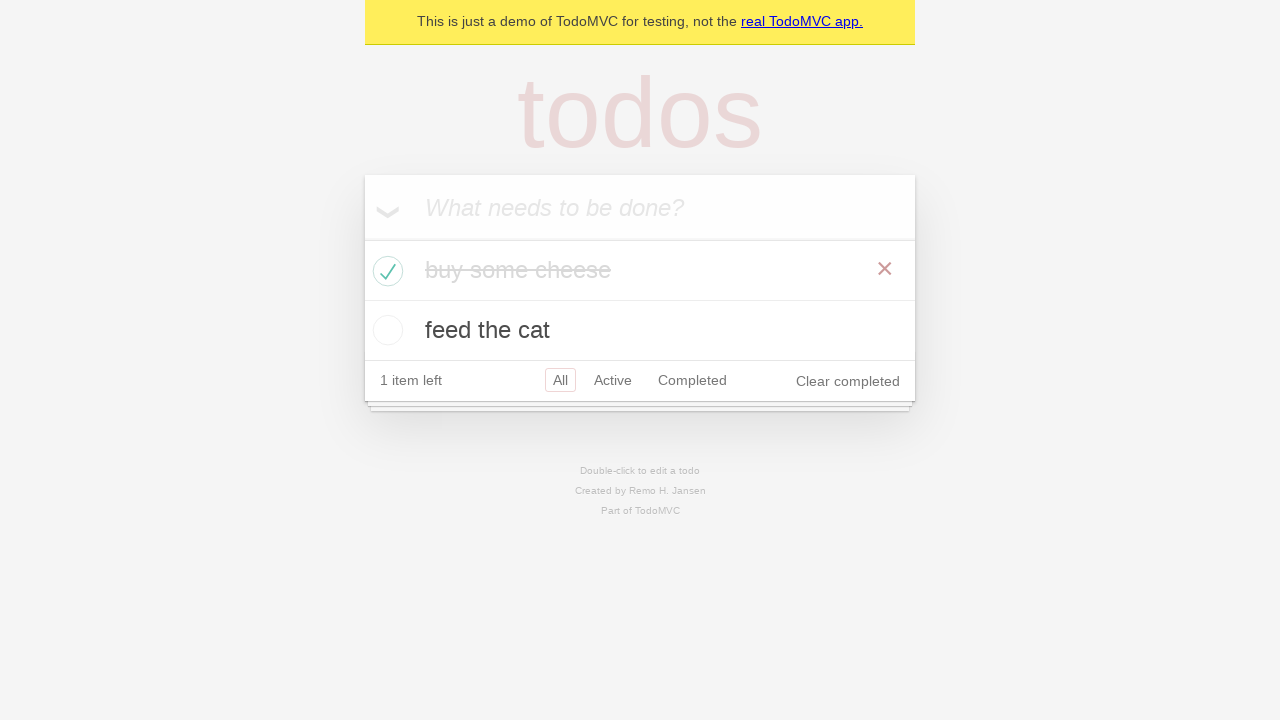